Runs the JetStream browser benchmark by clicking the start button and waiting for the benchmark to complete, then verifies the results are displayed.

Starting URL: https://browserbench.org/JetStream/index.html

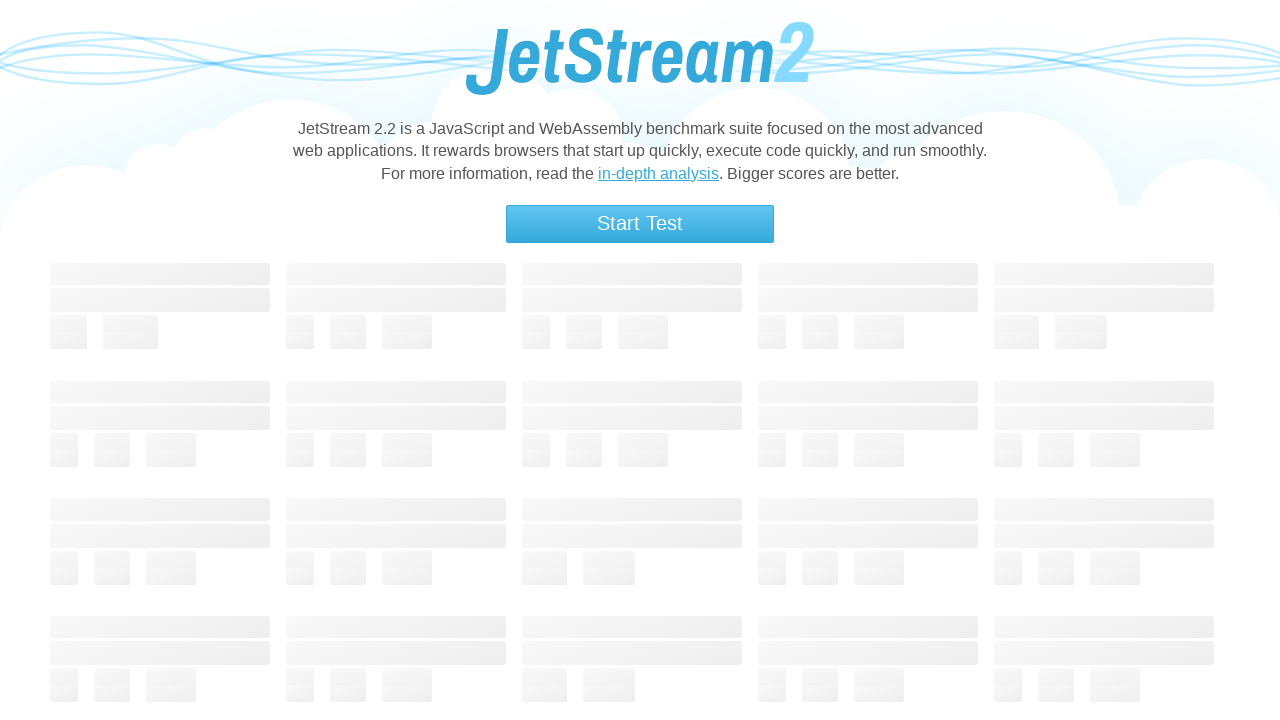

Clicked start button to begin JetStream benchmark at (640, 224) on .button
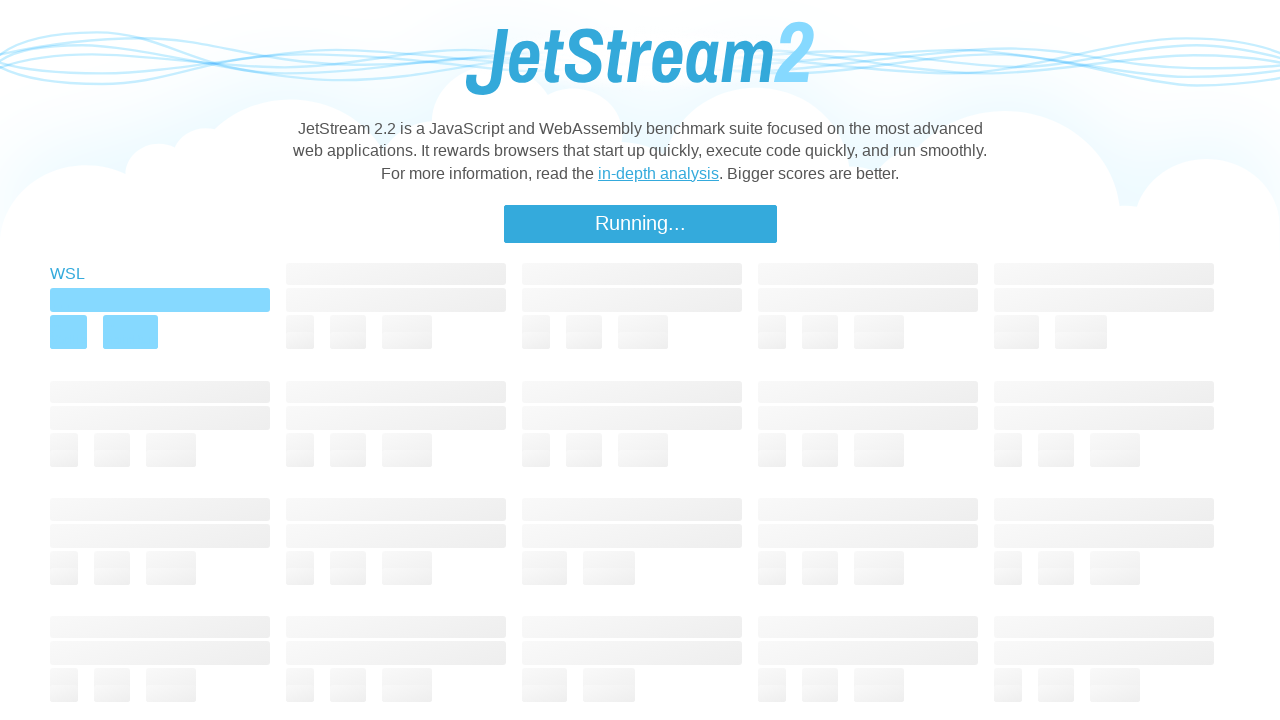

JetStream benchmark completed (done selector appeared)
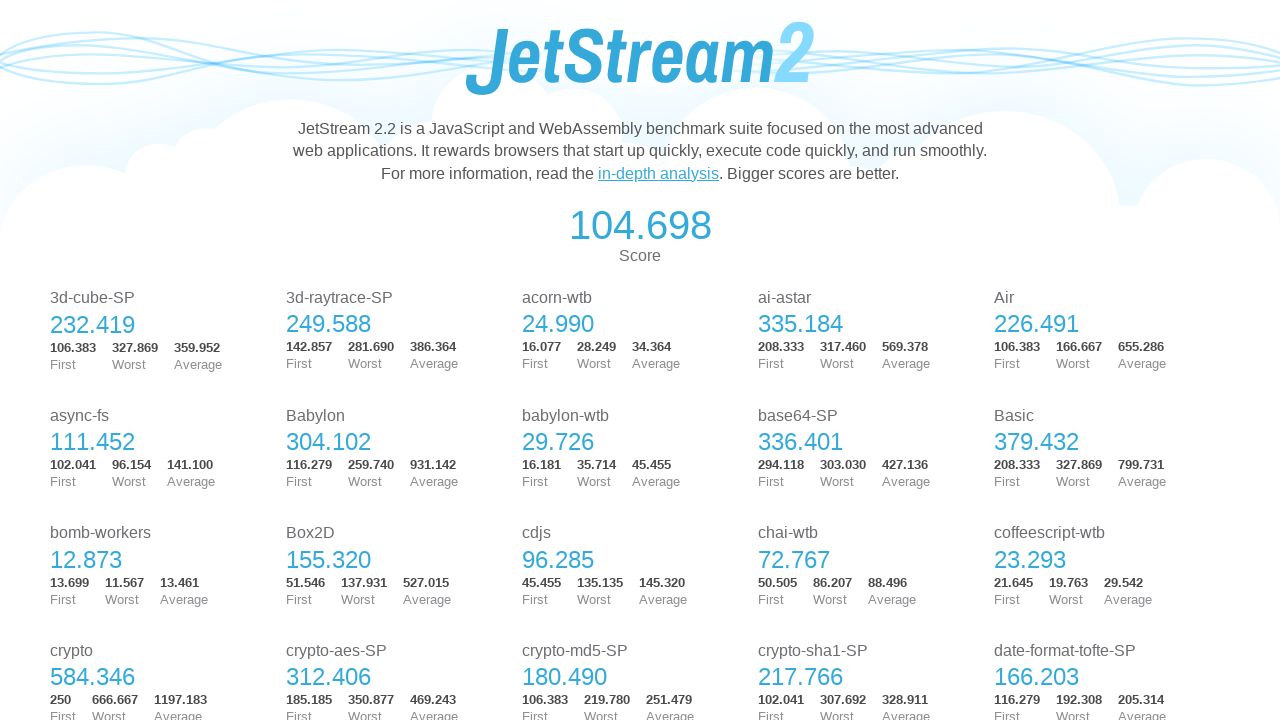

Result summary element loaded
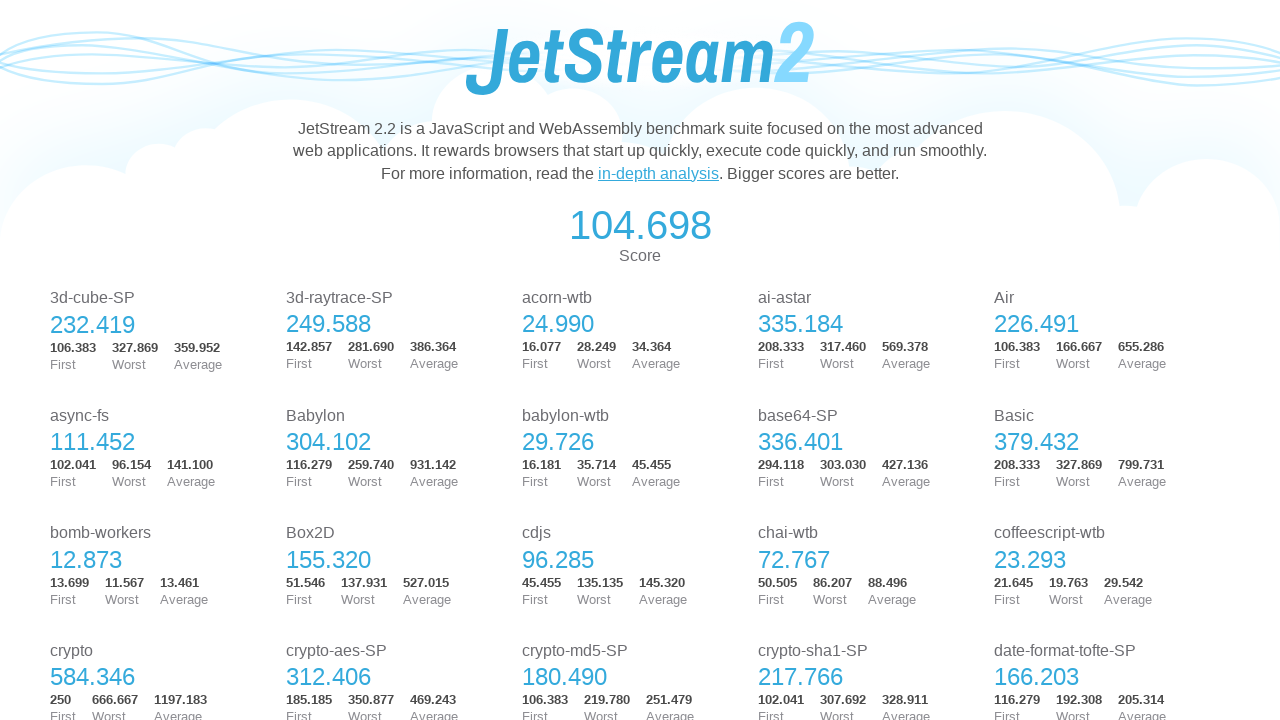

Results element loaded and verified
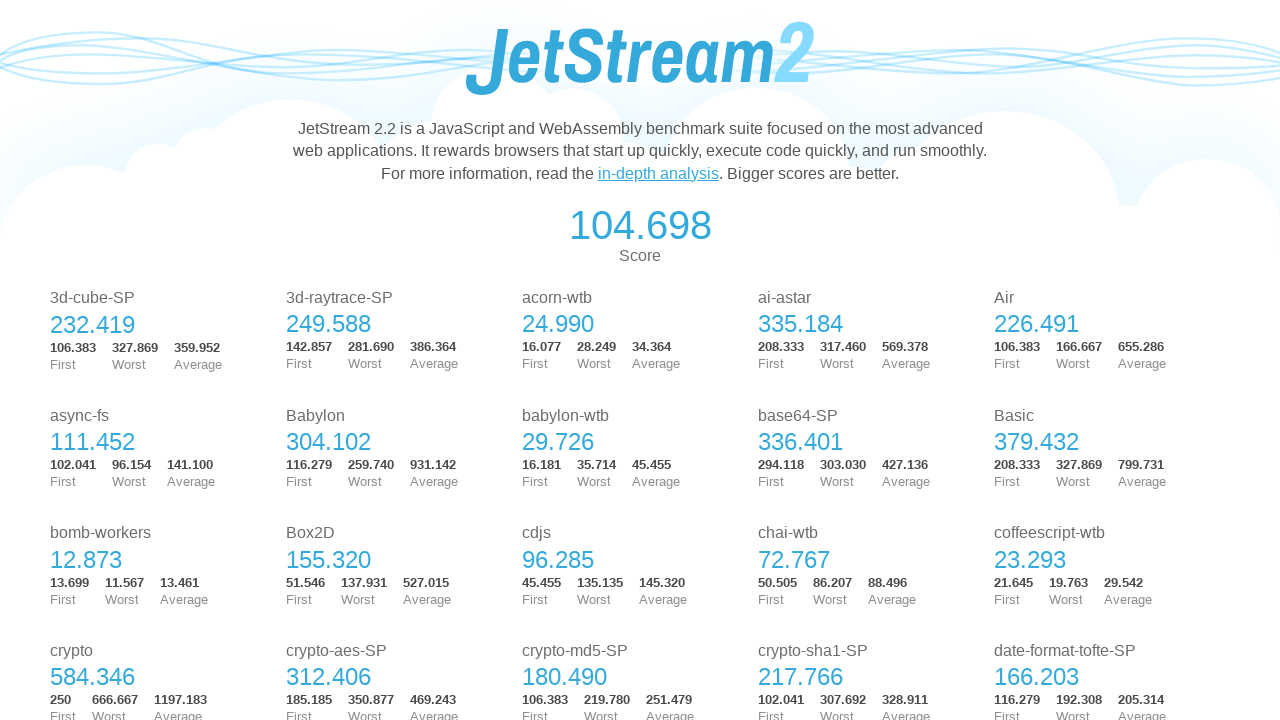

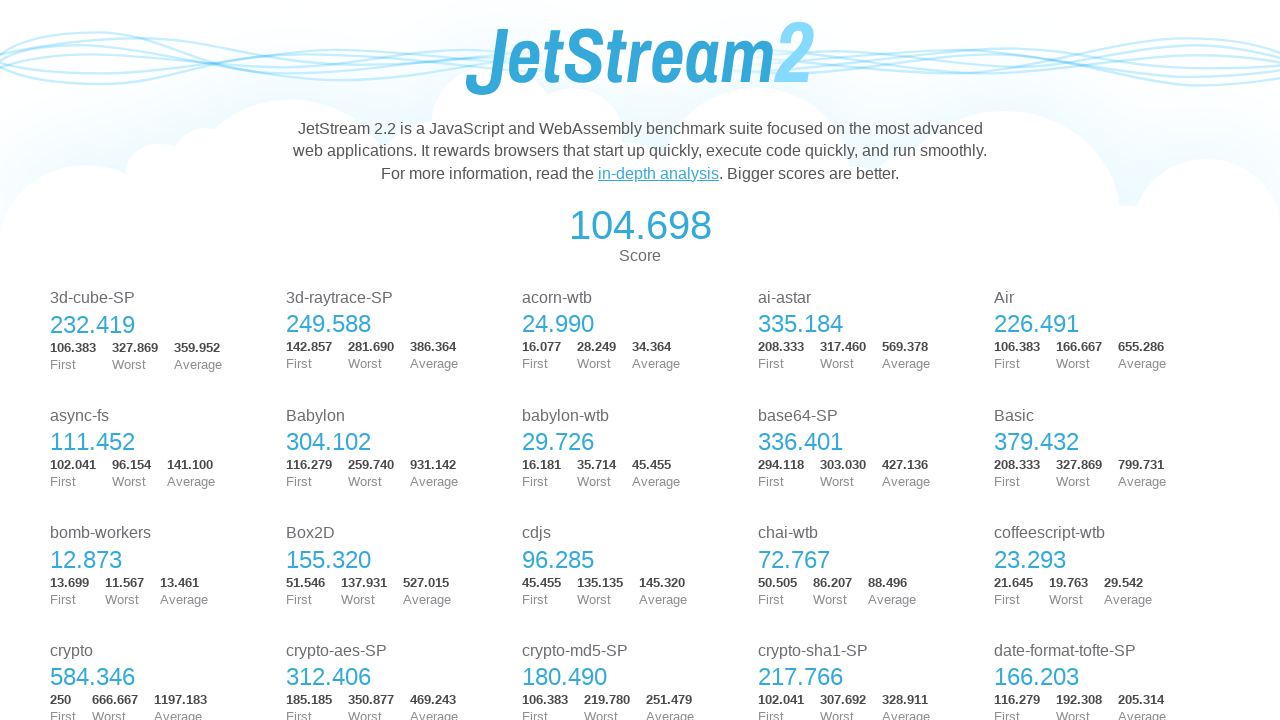